Tests various input field interactions including entering text, appending text with keyboard actions, getting values, clearing fields, and checking field properties

Starting URL: https://letcode.in/edit

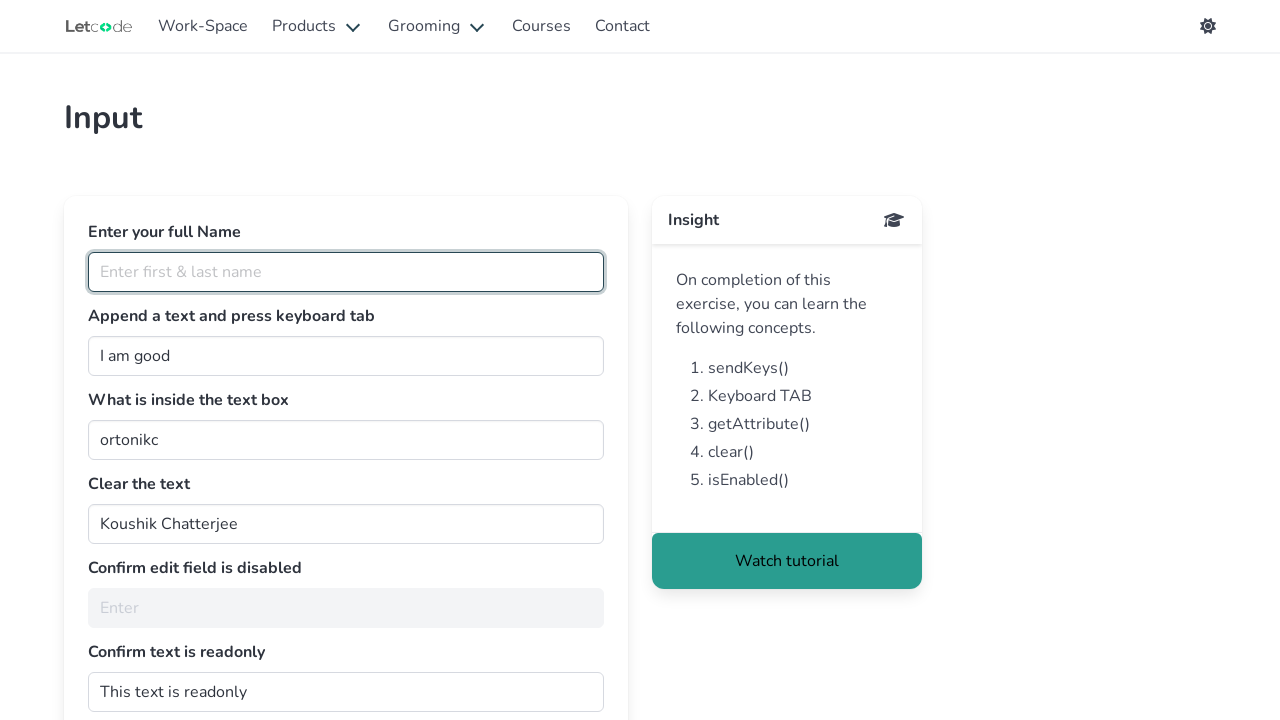

Filled full name field with 'Srinivasan Sevathan' on #fullName
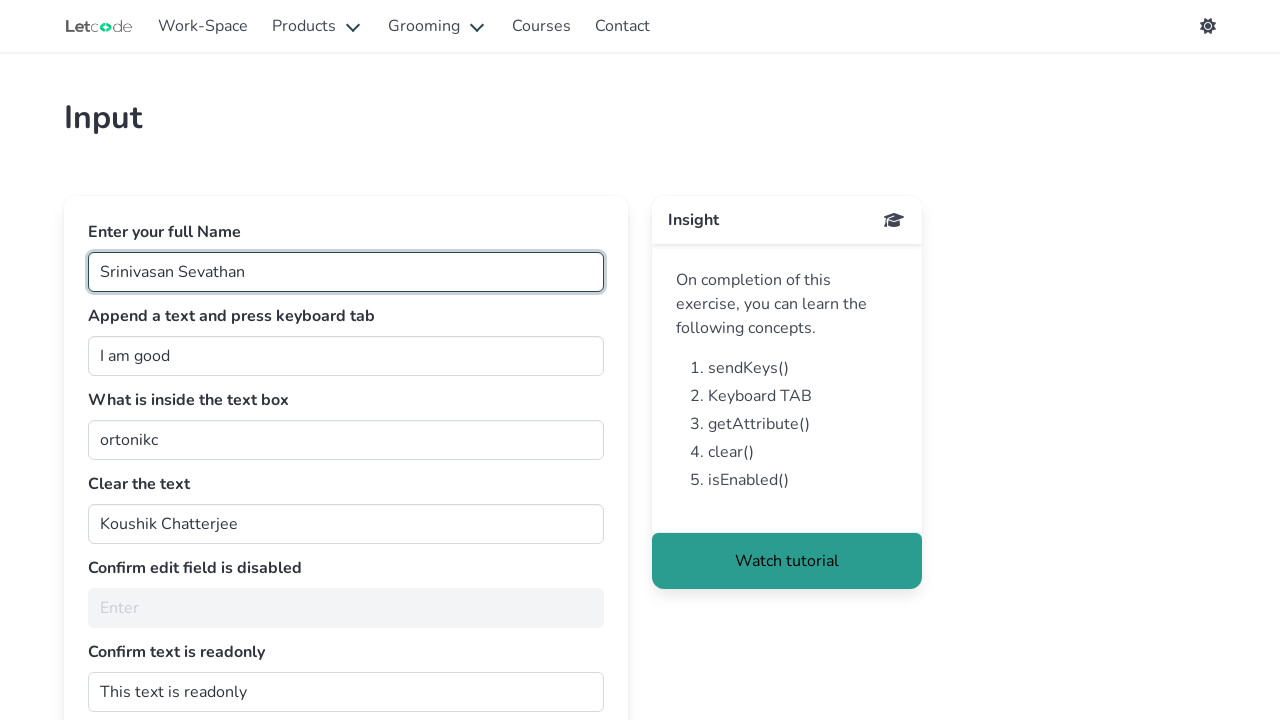

Filled join field with 'Person' on #join
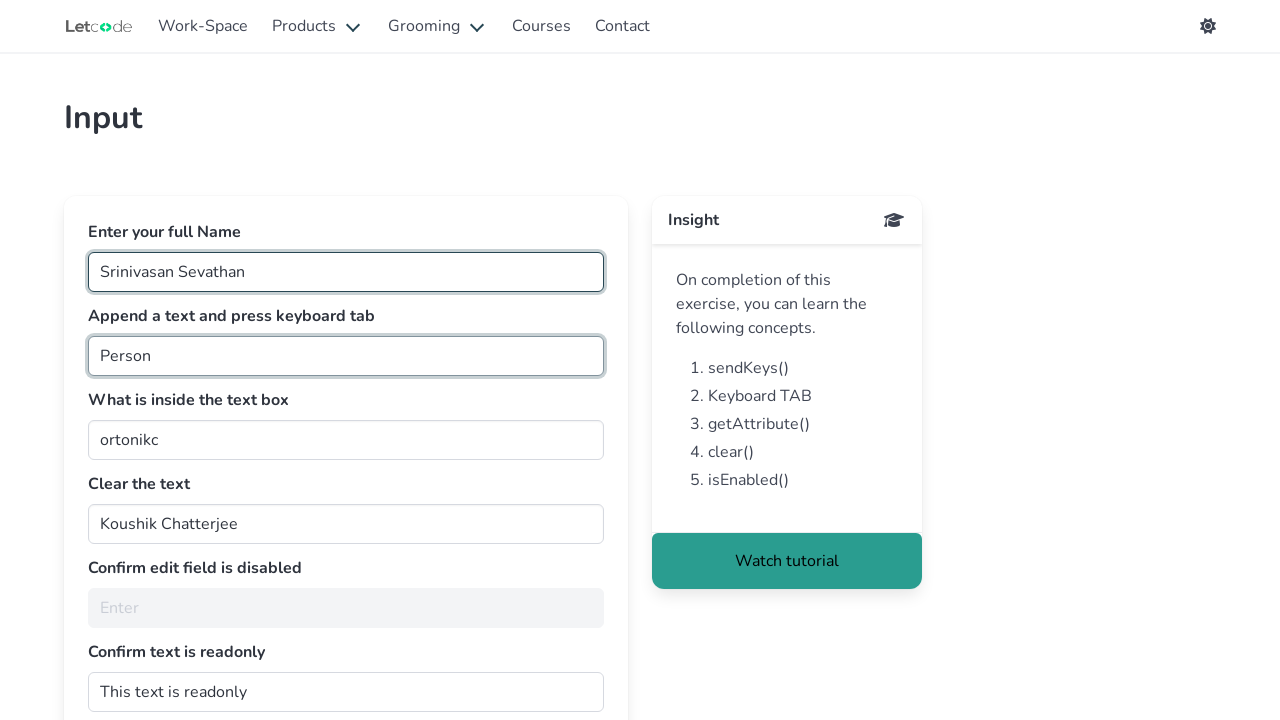

Pressed Tab key to move focus
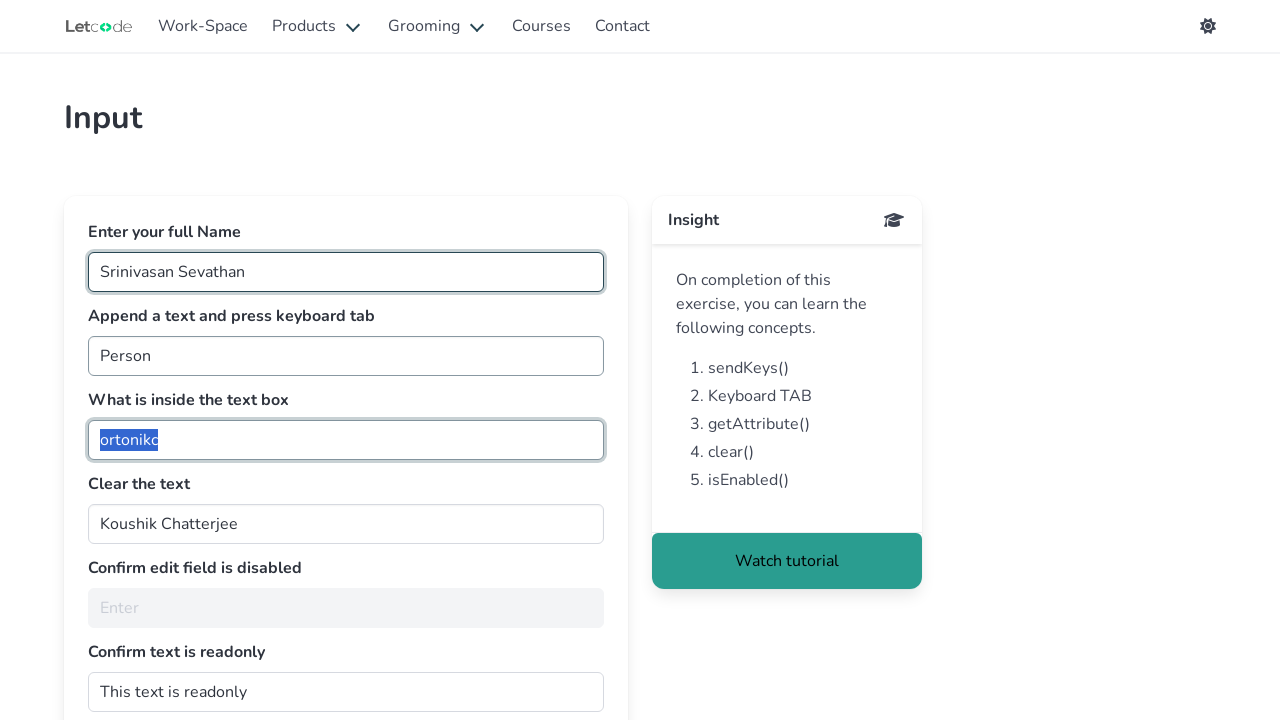

Retrieved text box value: ortonikc
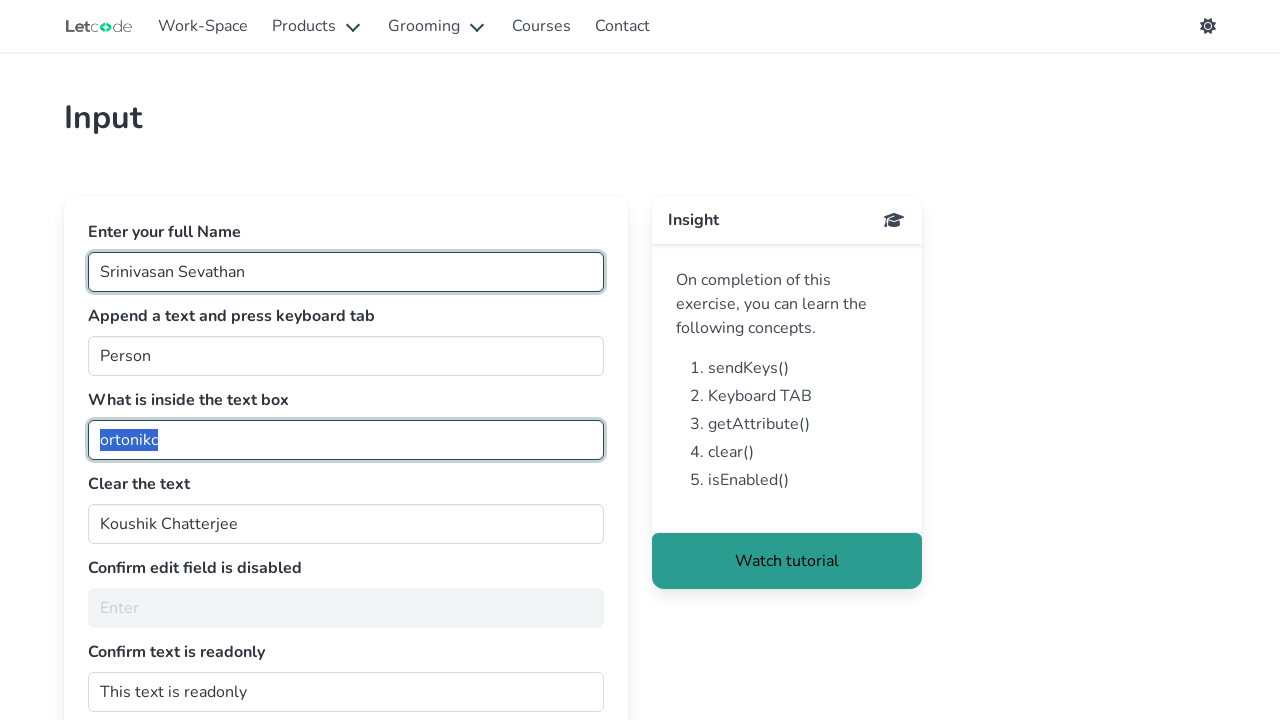

Cleared the text field on #clearMe
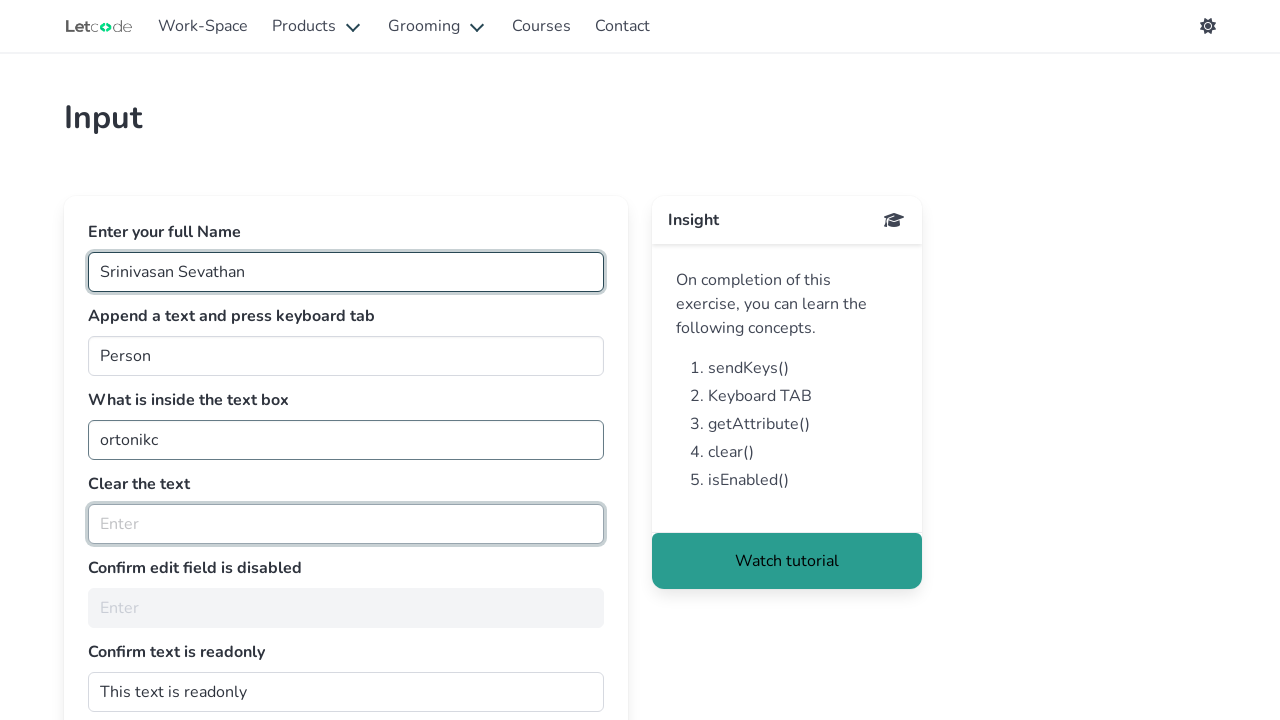

Checked if edit field is enabled: False
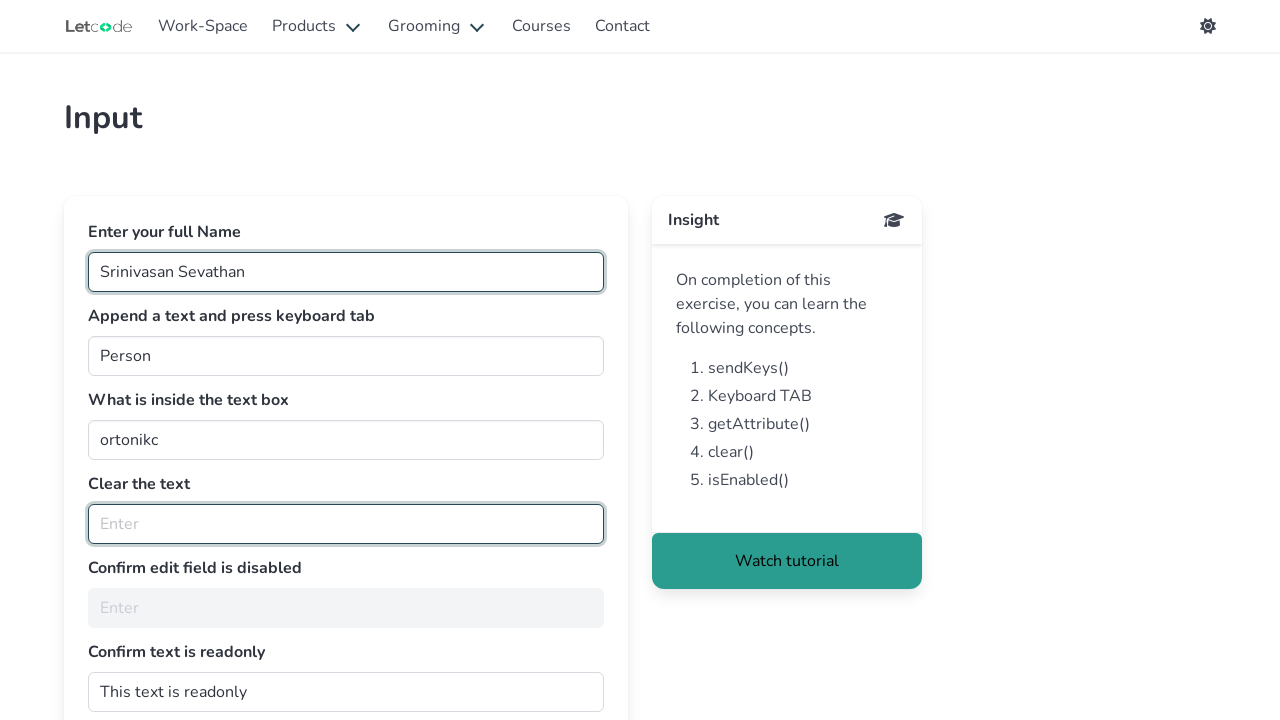

Checked readonly attribute: 
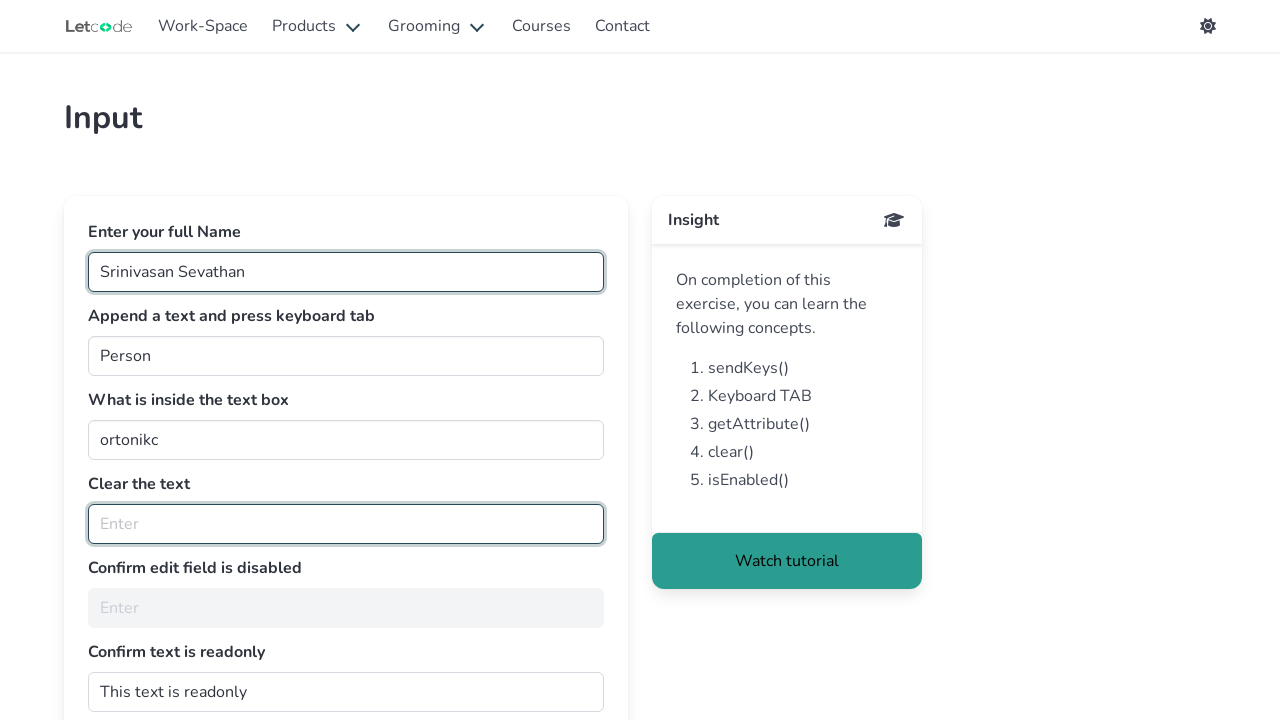

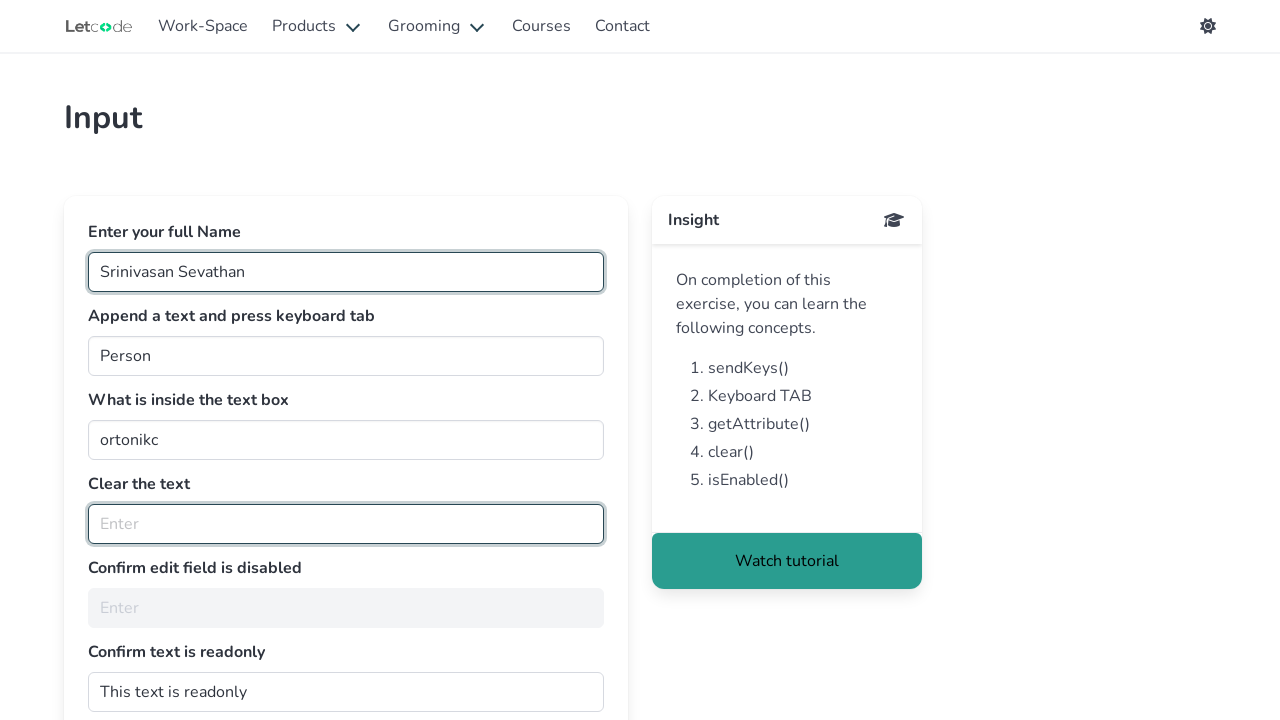